Tests a text box form by filling in user name, email, current address, and permanent address fields, then submitting the form

Starting URL: https://demoqa.com/text-box

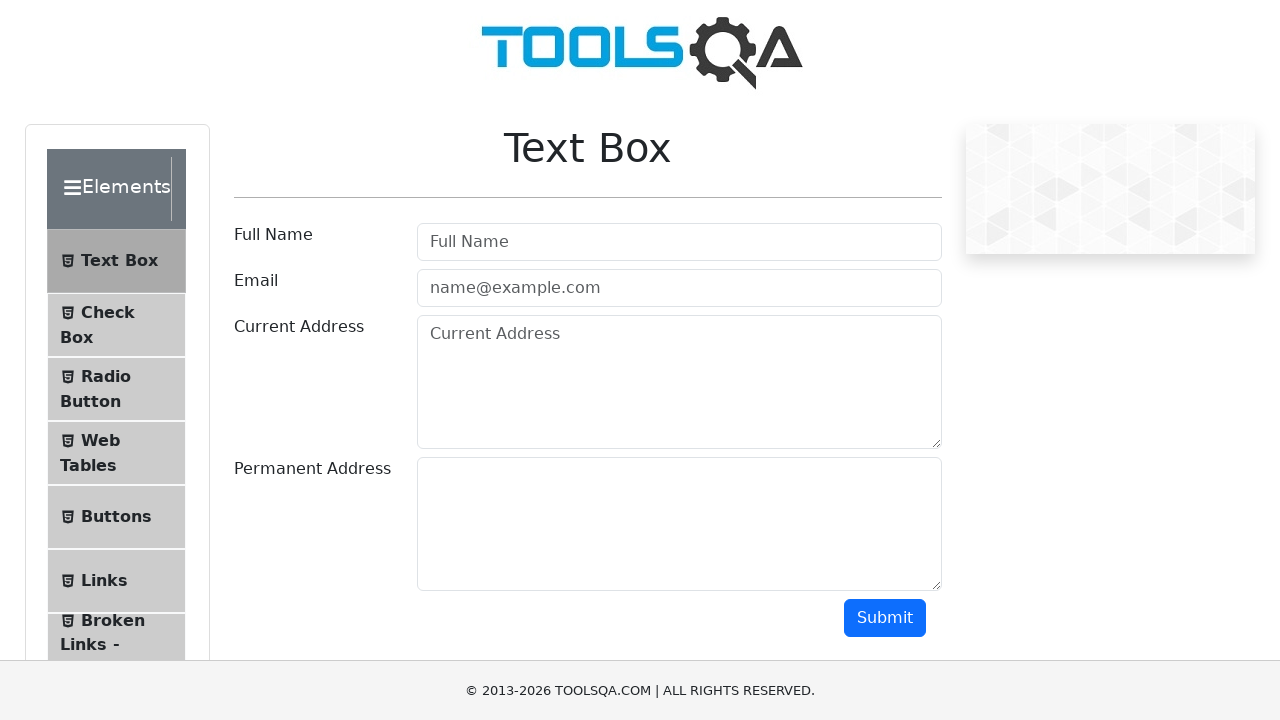

Filled user name field with 'JohnDoe2024' on #userName
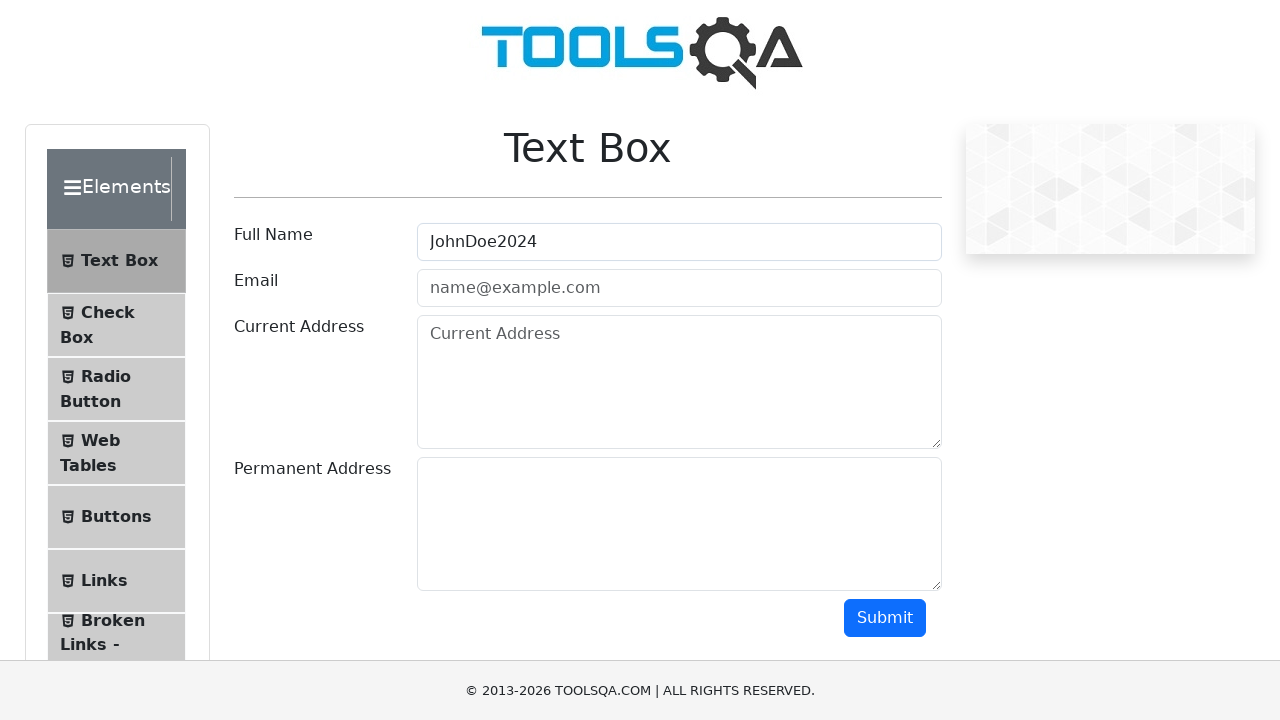

Filled email field with 'johndoe2024@gmail.com' on #userEmail
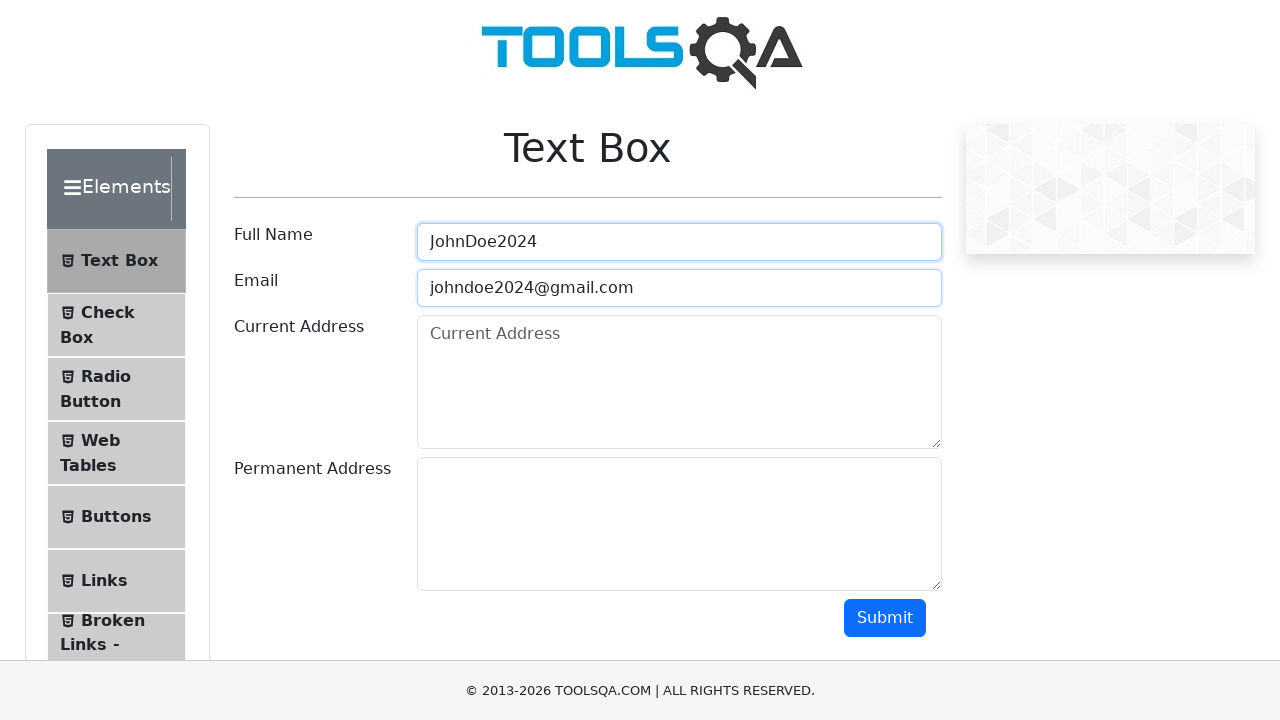

Filled current address field with '123 Main Street, Apt 4B, New York' on #currentAddress
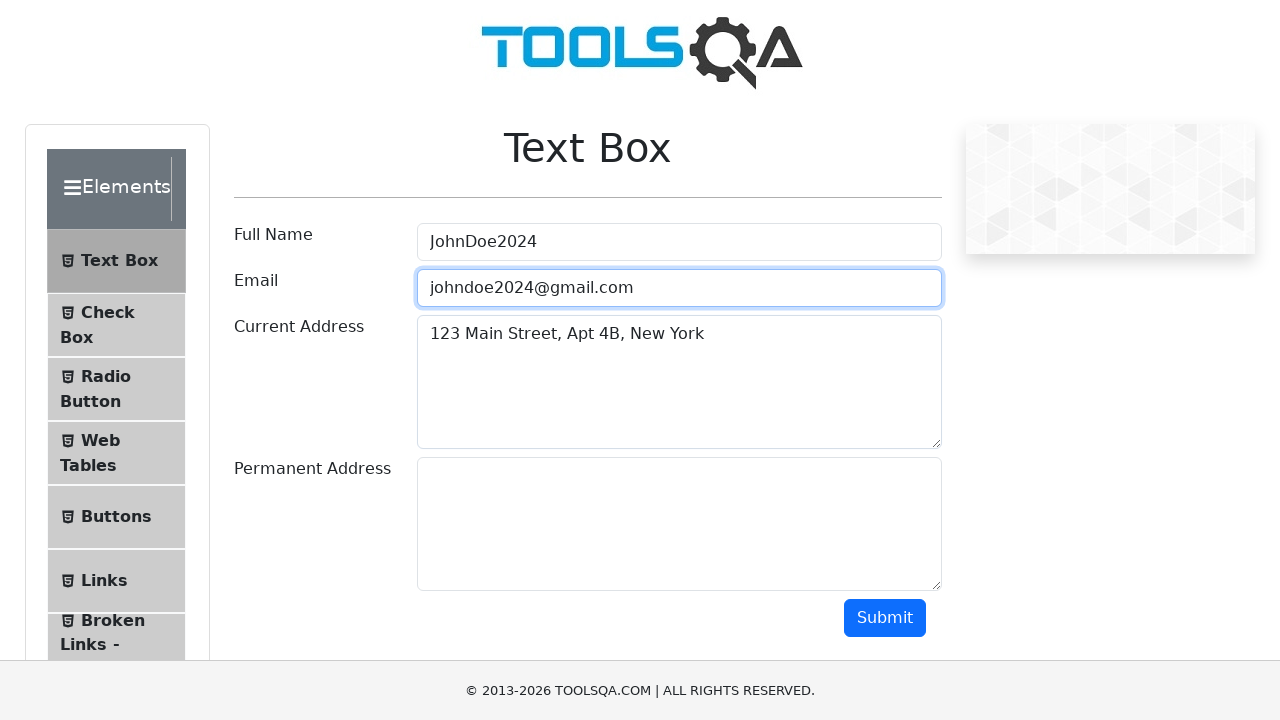

Filled permanent address field with '456 Oak Avenue, Suite 12, Los Angeles' on #permanentAddress
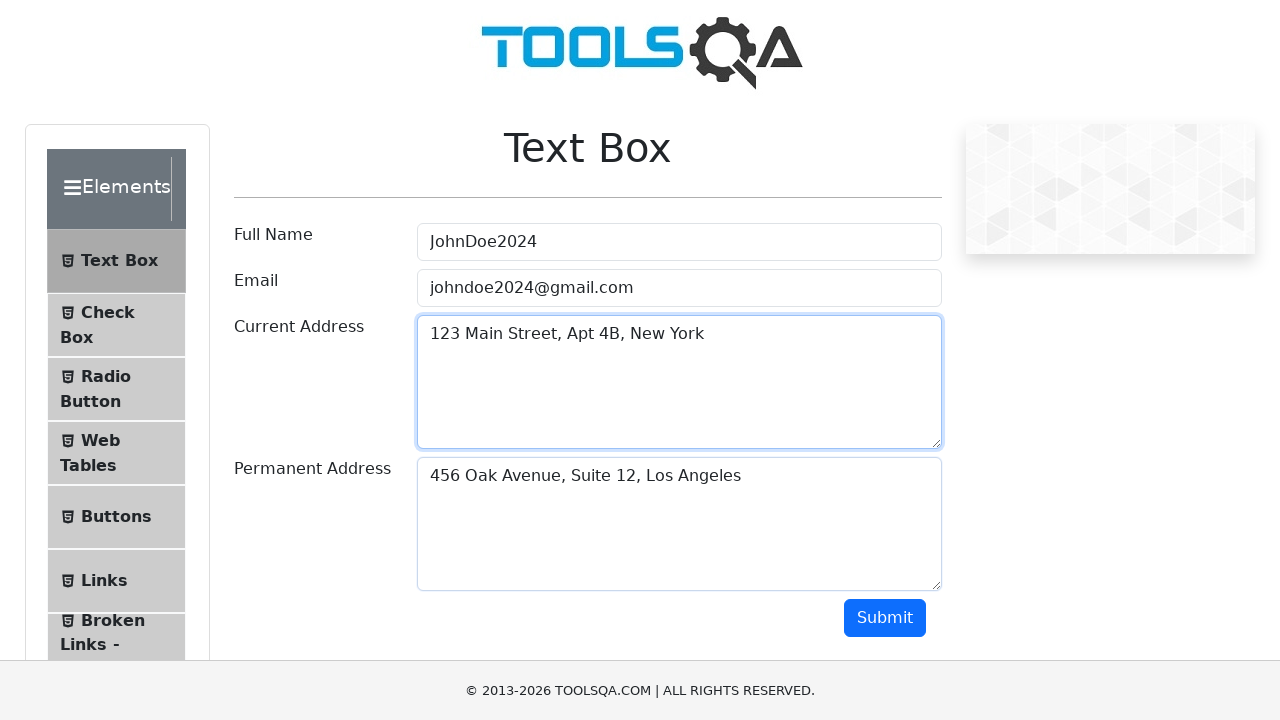

Clicked submit button to submit the form at (885, 618) on #submit
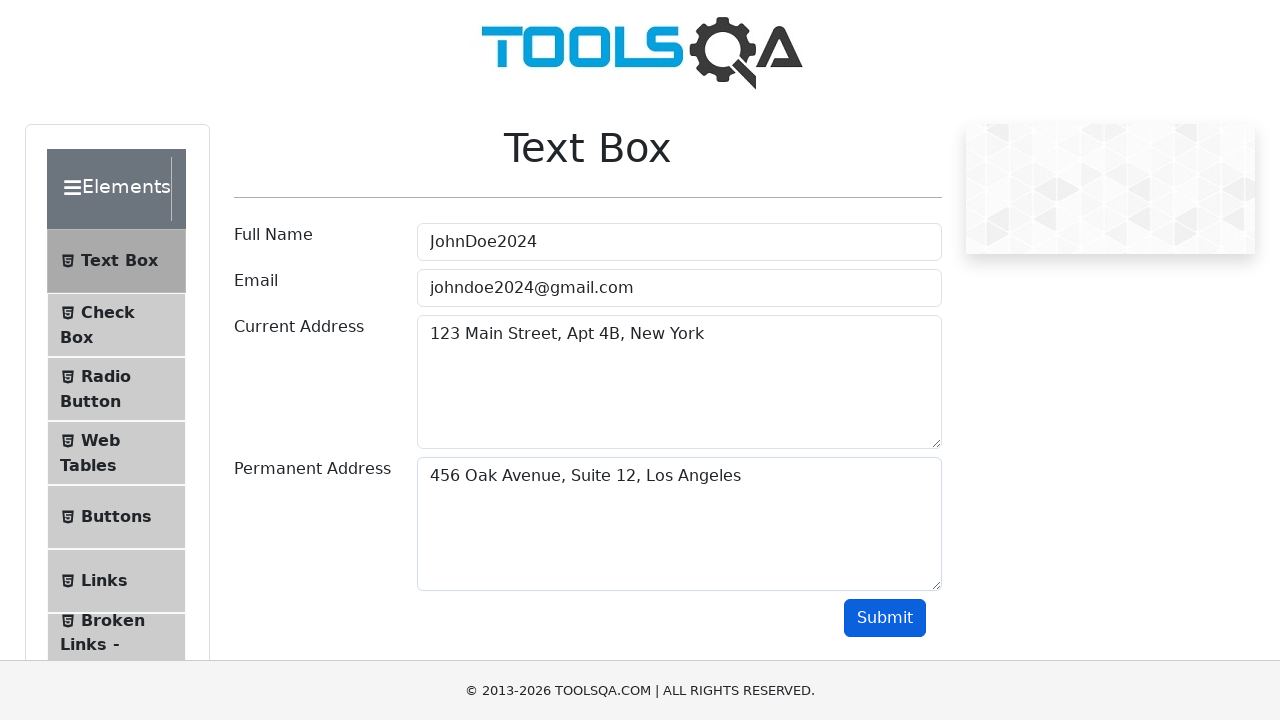

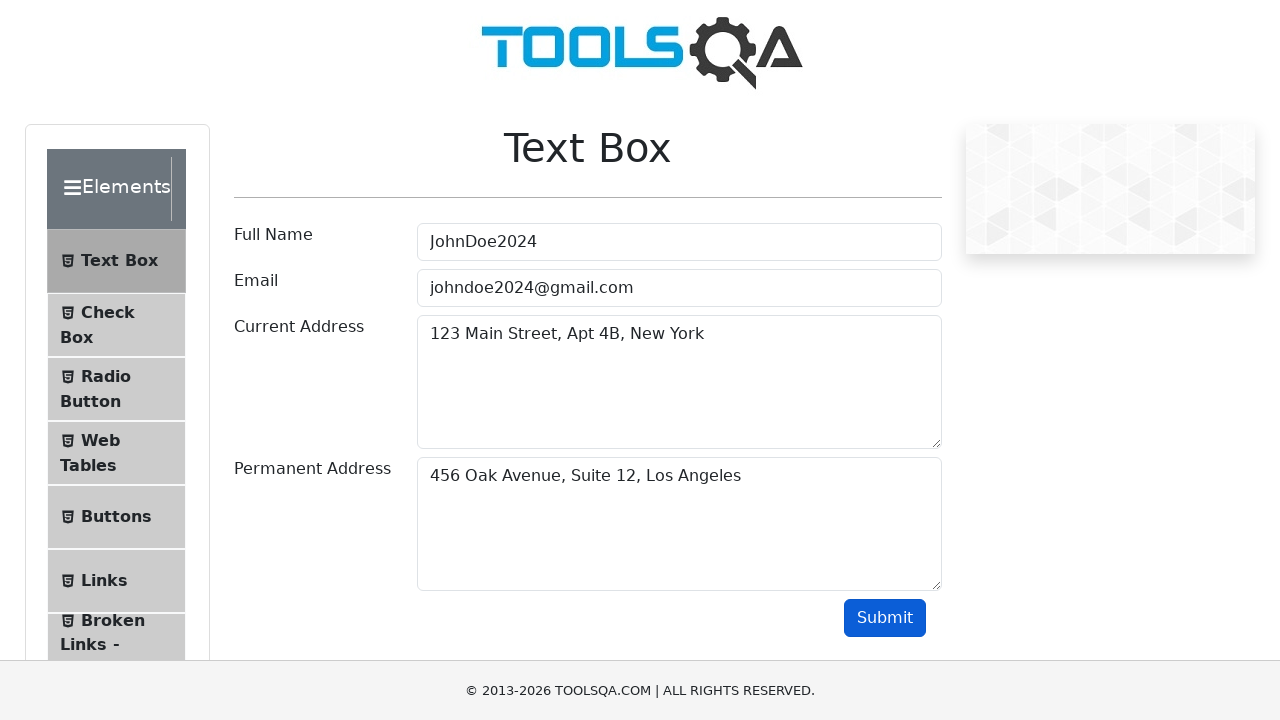